Tests sorting the Due column on table2 (with helpful class markup) in ascending order by clicking the dues header

Starting URL: http://the-internet.herokuapp.com/tables

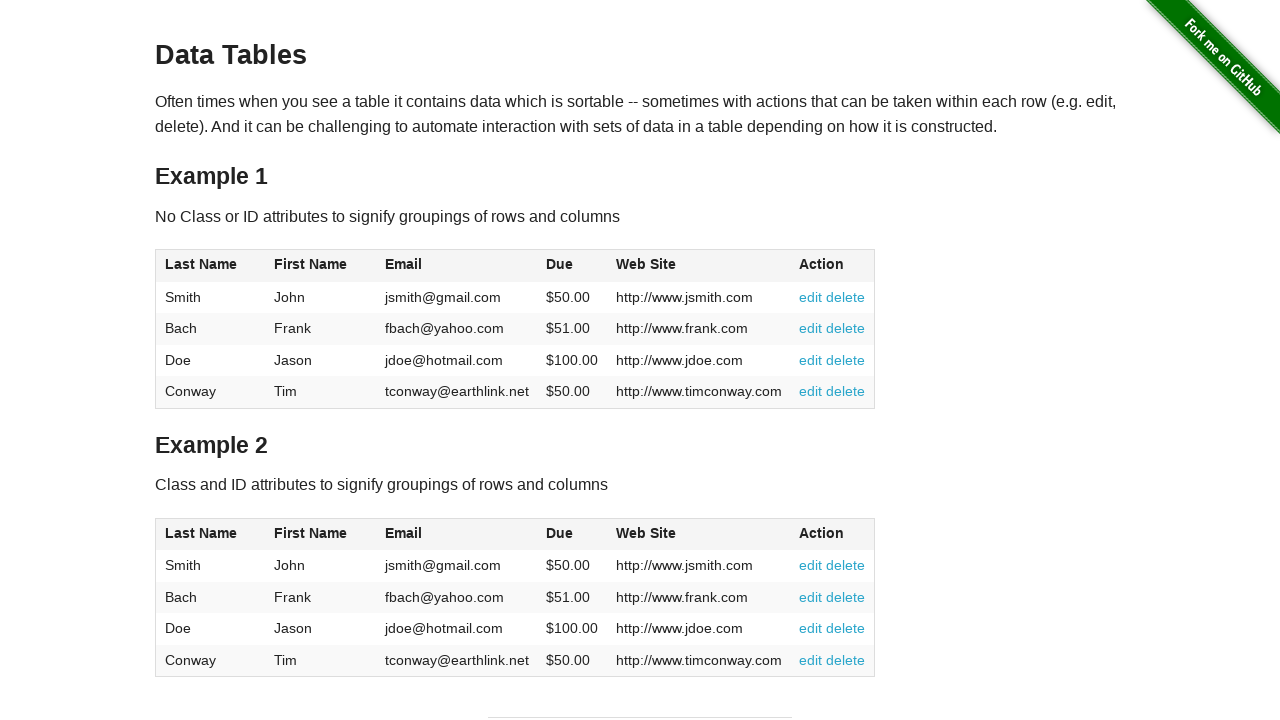

Clicked the Dues column header on table2 to sort in ascending order at (560, 533) on #table2 thead .dues
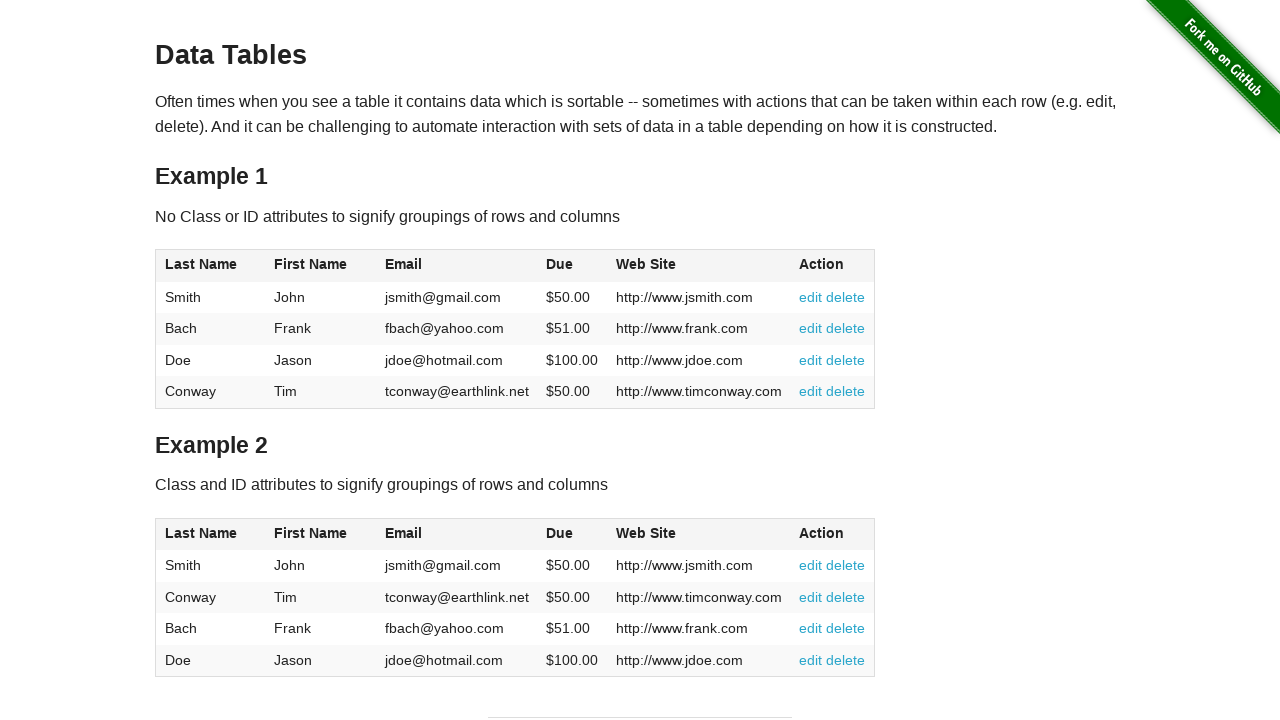

Table2 sorted and dues column data is visible in table body
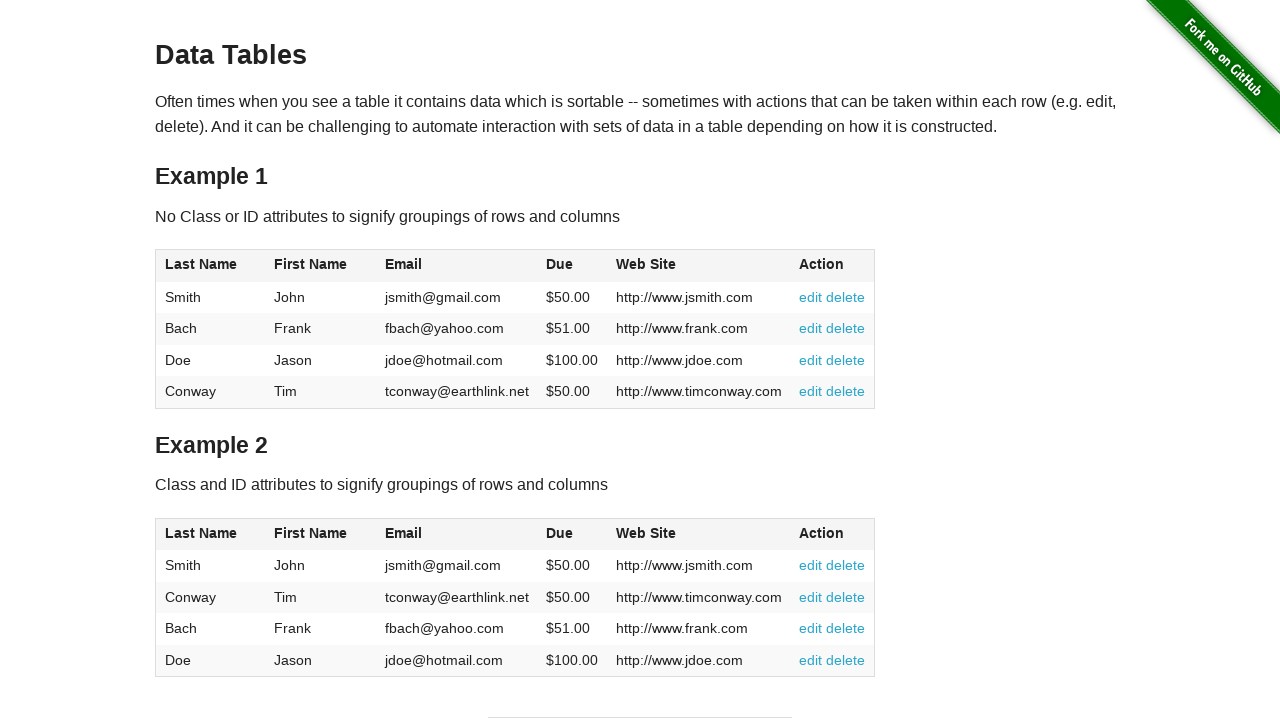

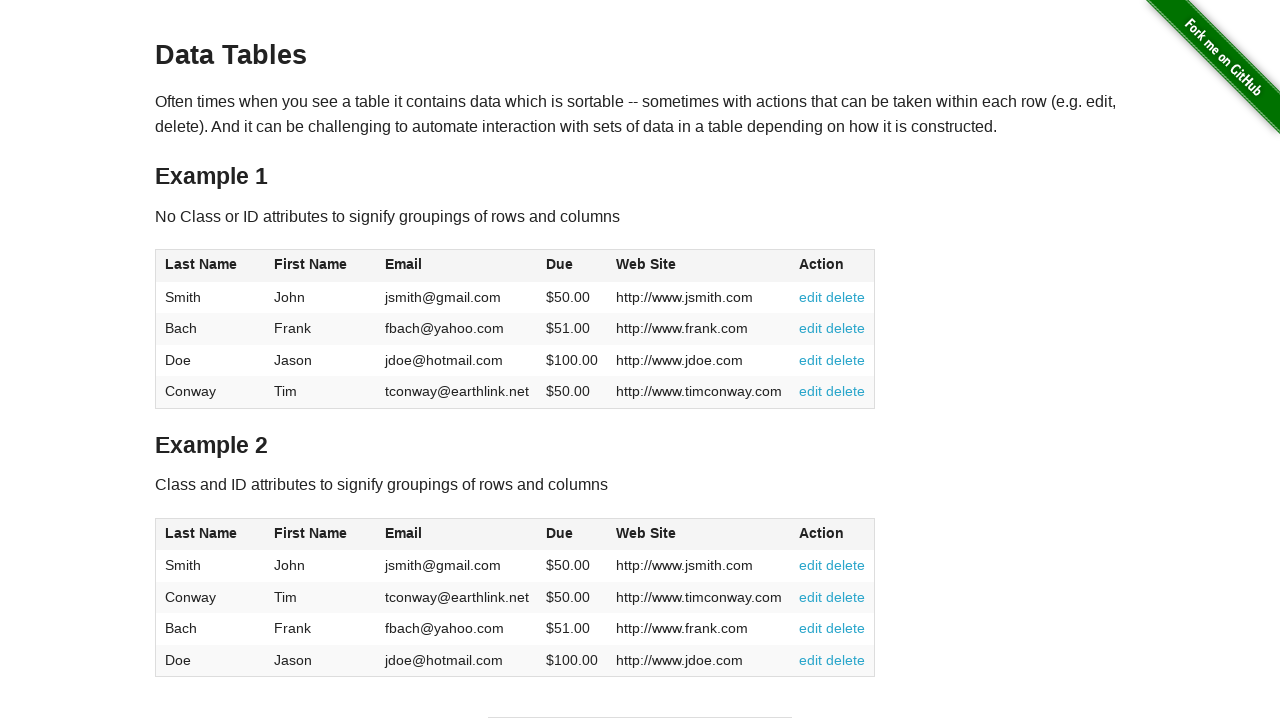